Tests a registration form by navigating to a demo page, filling out various form fields including text inputs, radio buttons, checkboxes, dropdowns, date picker, textarea, range slider, color picker, and toggle switches, then submitting the form.

Starting URL: https://material.playwrightvn.com/

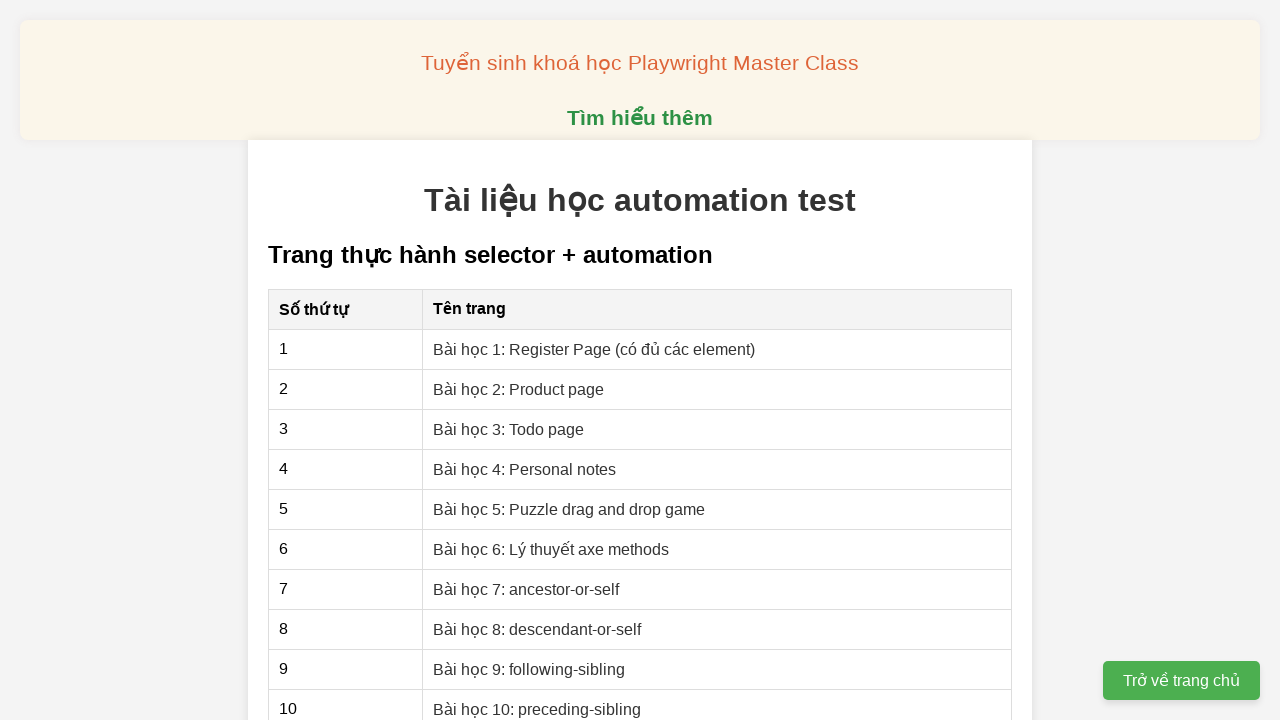

Clicked link to navigate to registration page at (594, 349) on xpath=//a[contains(text(),"Bài học 1: Register Page (có đủ các element)")]
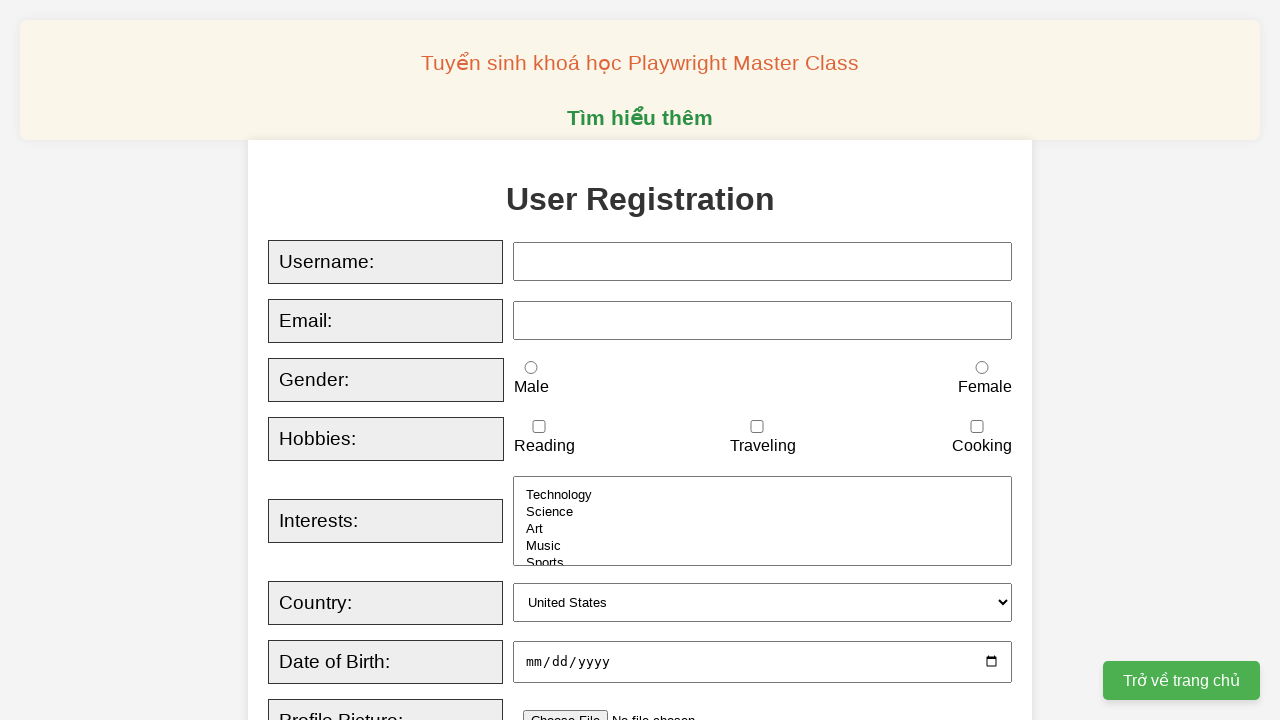

Filled username field with 'joonpham' on xpath=//input[@id="username"]
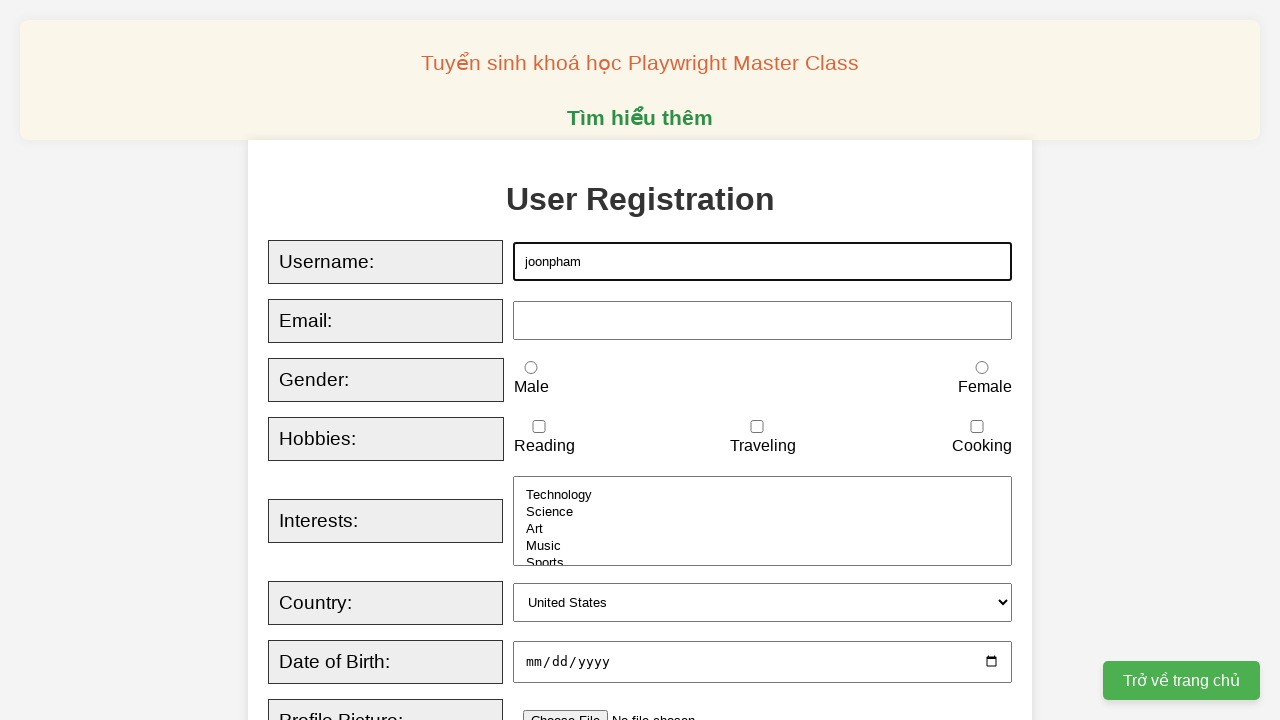

Filled email field with 'tuanpham@gmail.com' on xpath=//input[@id="email"]
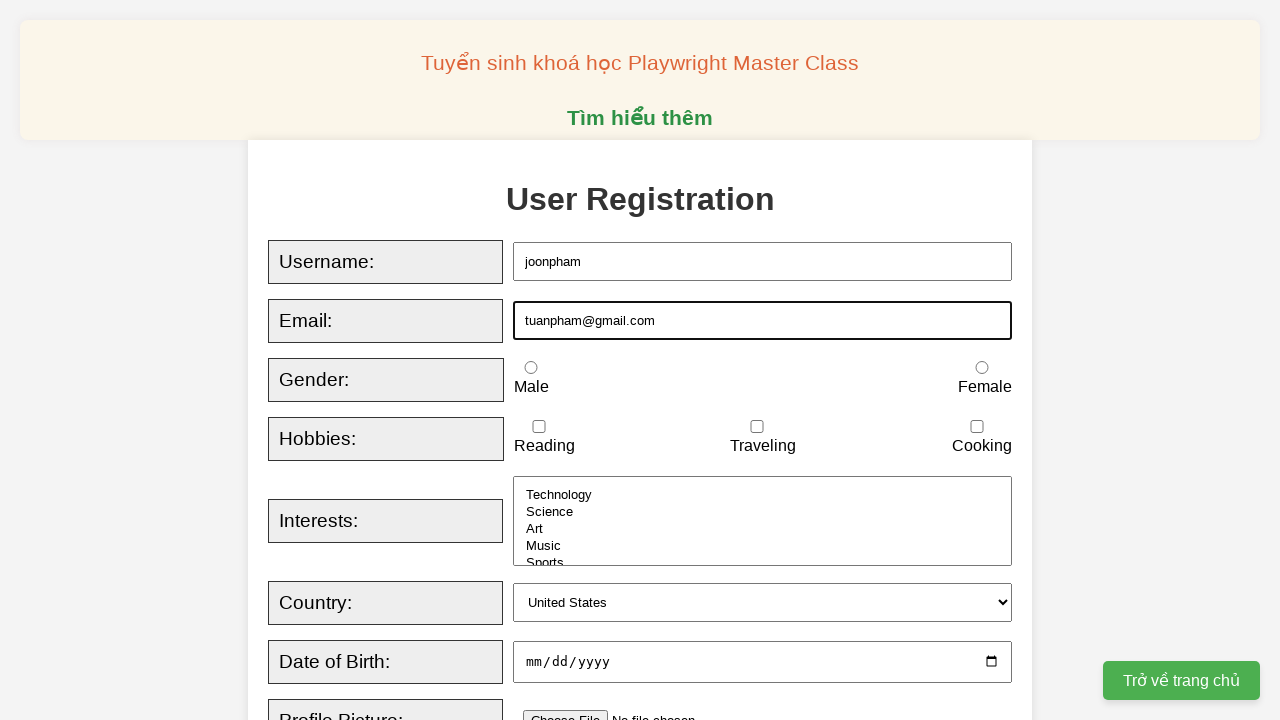

Selected male gender radio button at (531, 368) on xpath=//input[@id="male"]
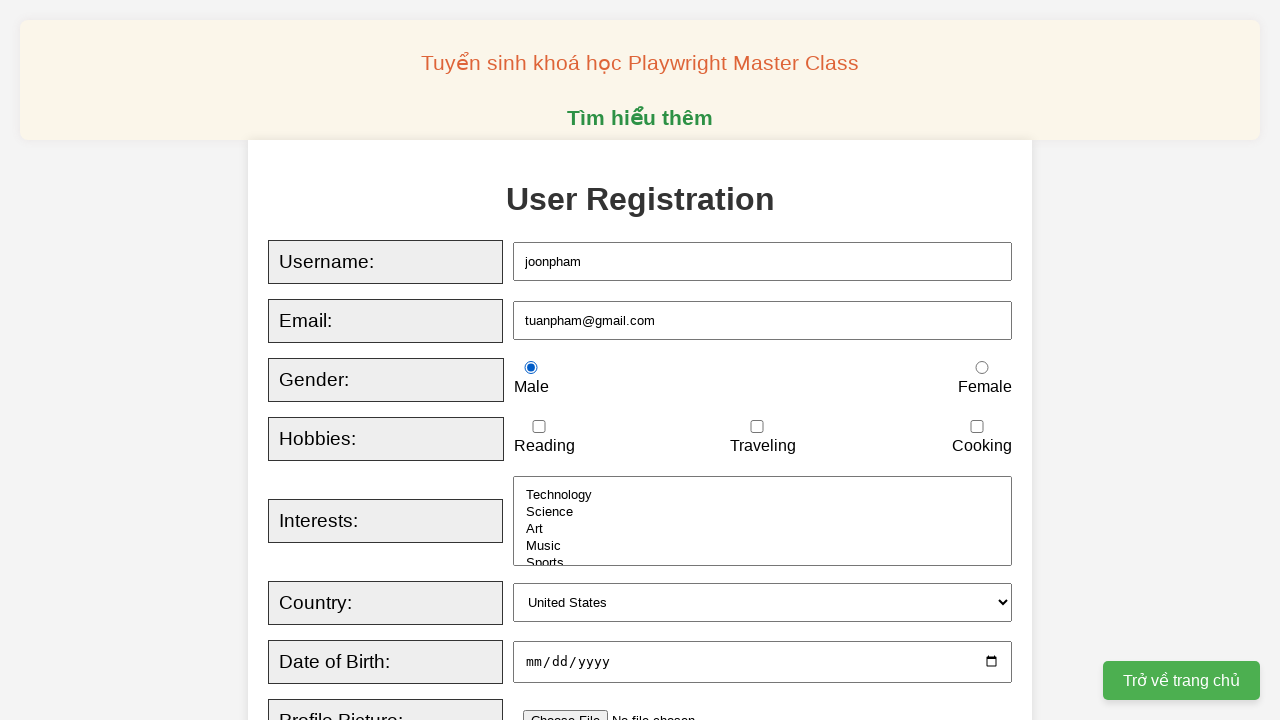

Checked reading hobby checkbox at (539, 427) on xpath=//input[@id="reading"]
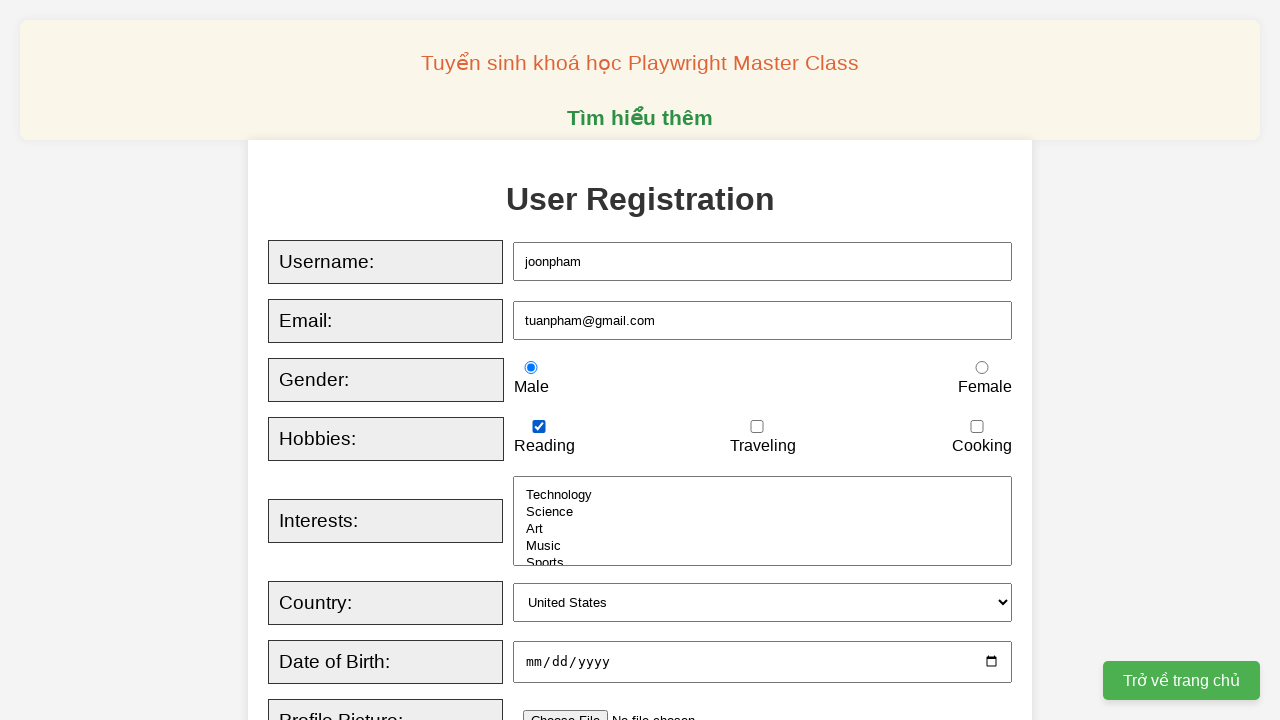

Checked traveling hobby checkbox at (757, 427) on xpath=//input[@id="traveling"]
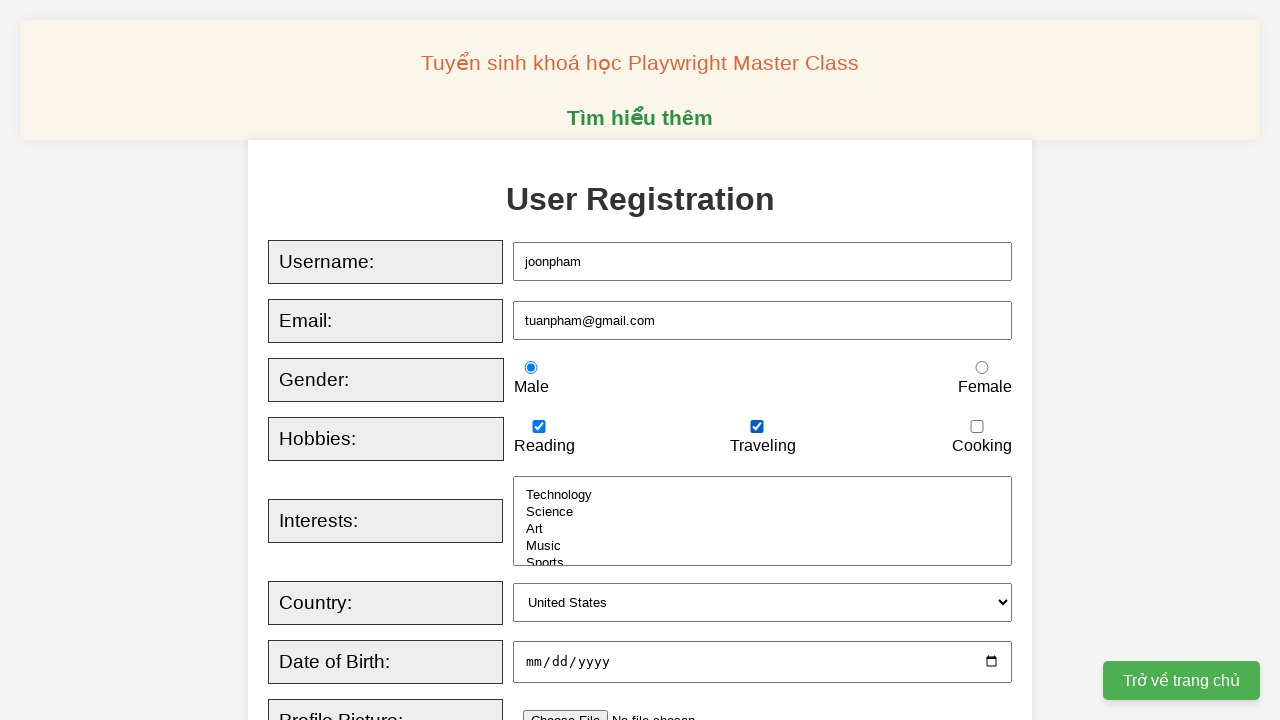

Clicked technology option at (763, 495) on xpath=//option[@value="technology"]
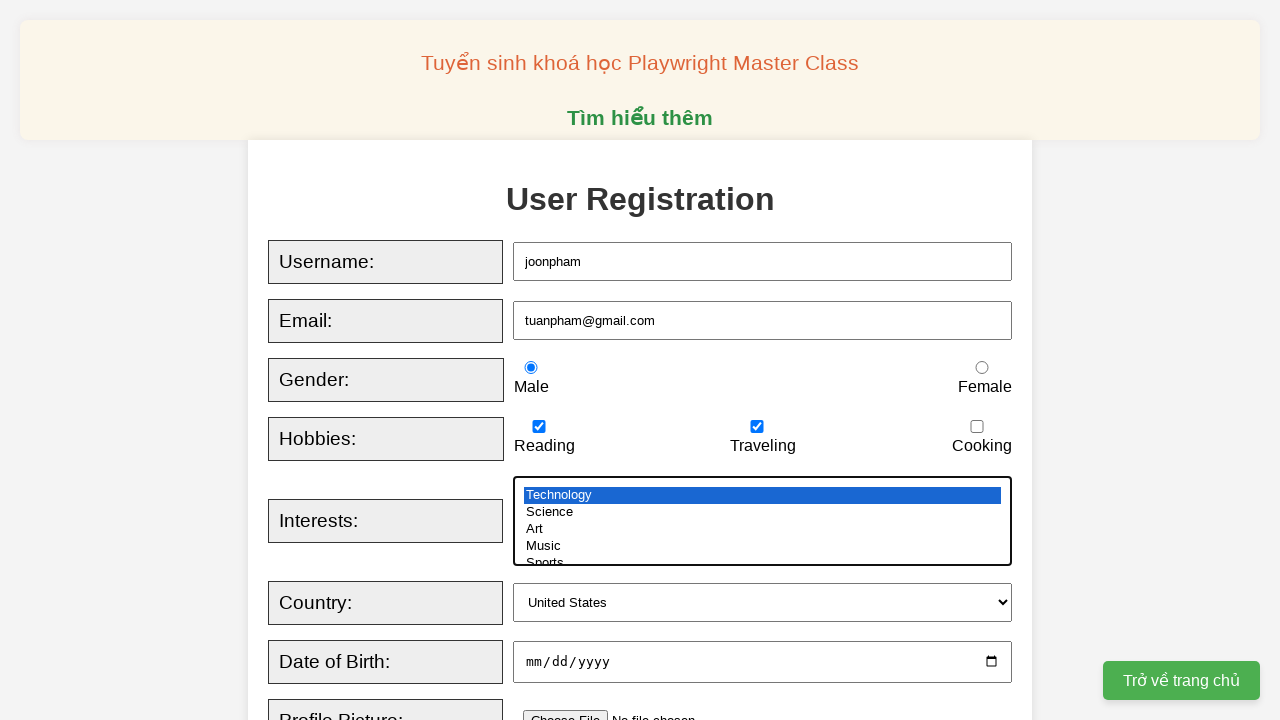

Selected canada from country dropdown on xpath=//select[@id="country"]
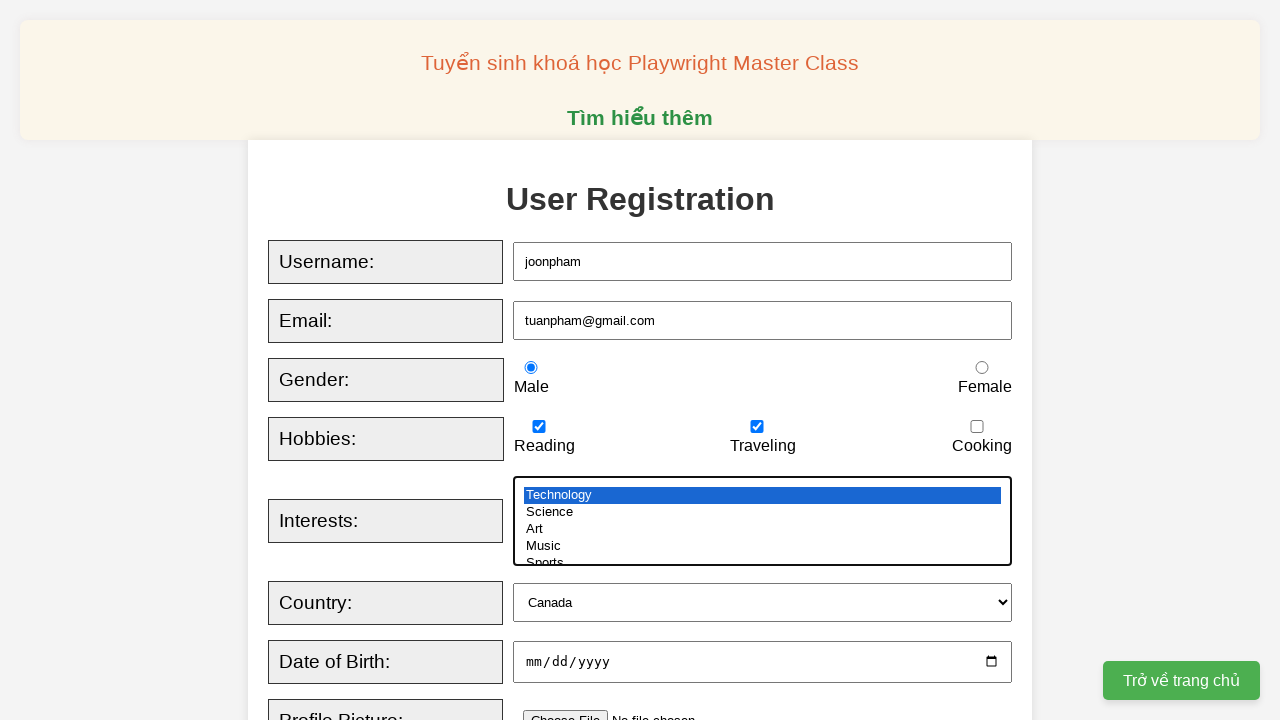

Filled date of birth field with '1991-09-18' on xpath=//input[@id="dob"]
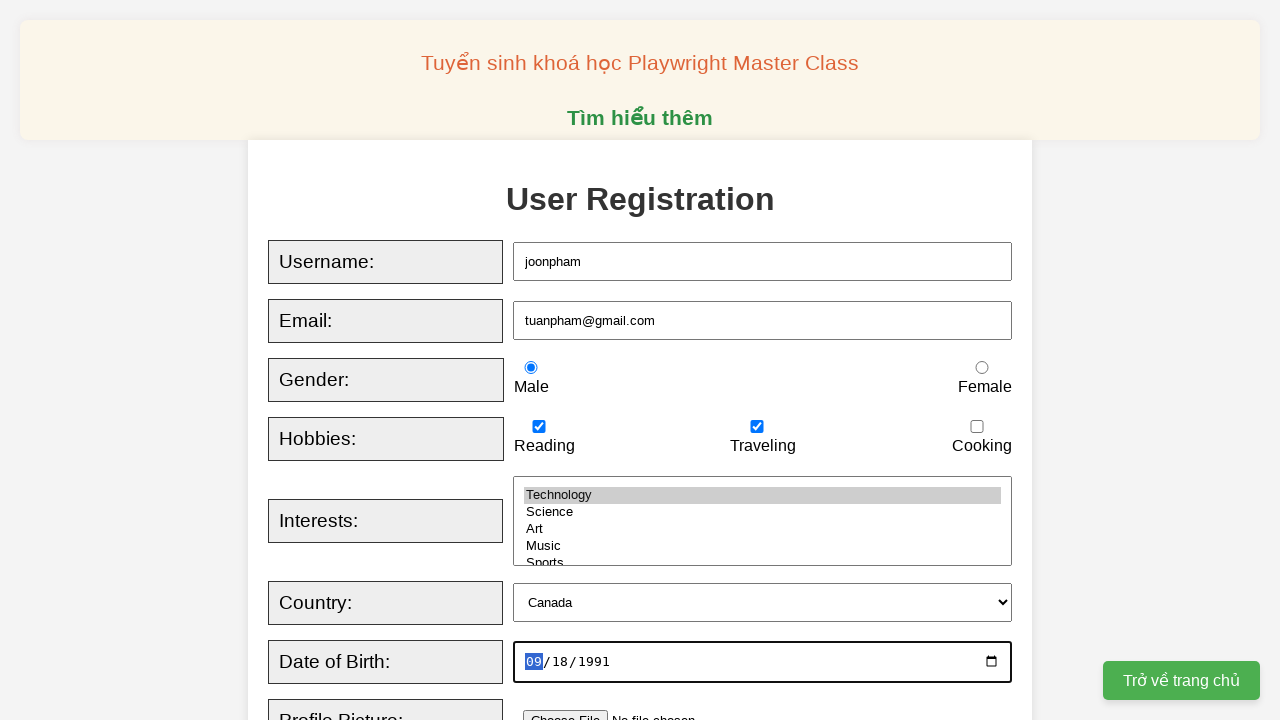

Filled bio textarea with 'Kiểm tra bài test playwright số 1' on xpath=//textarea[@id="bio"]
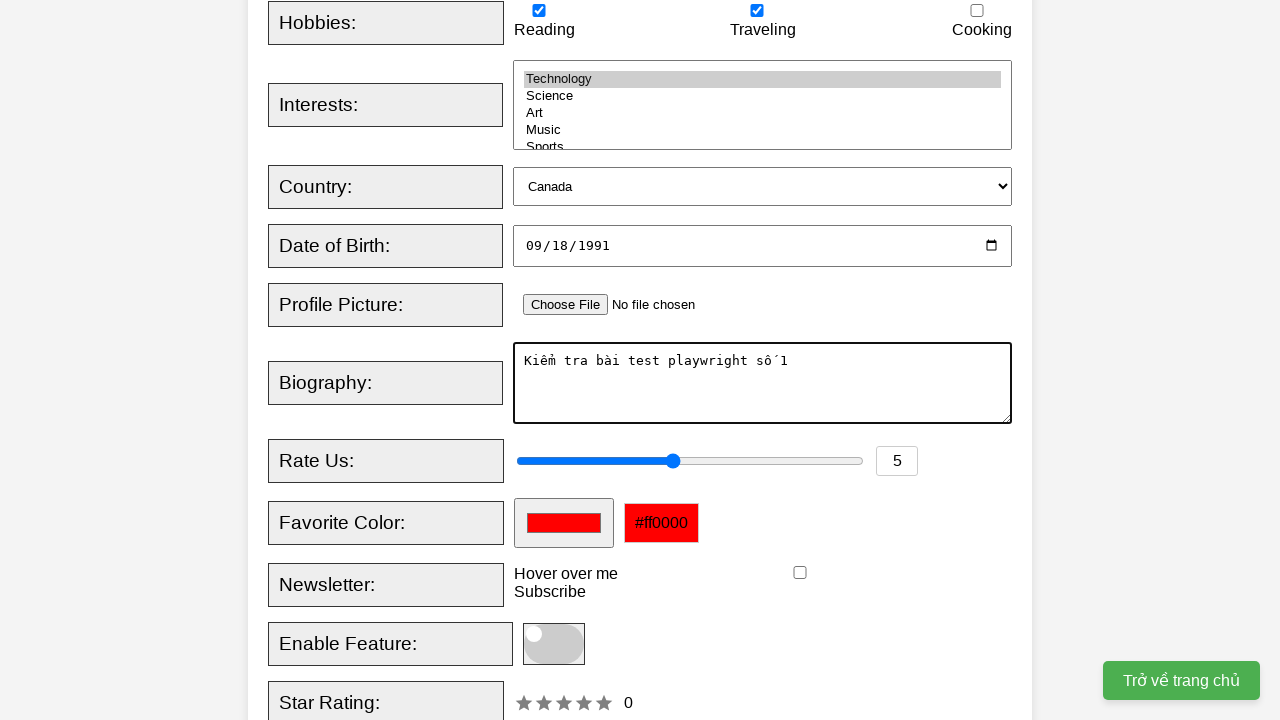

Set rating slider value to 3 on xpath=//input[@id="rating"]
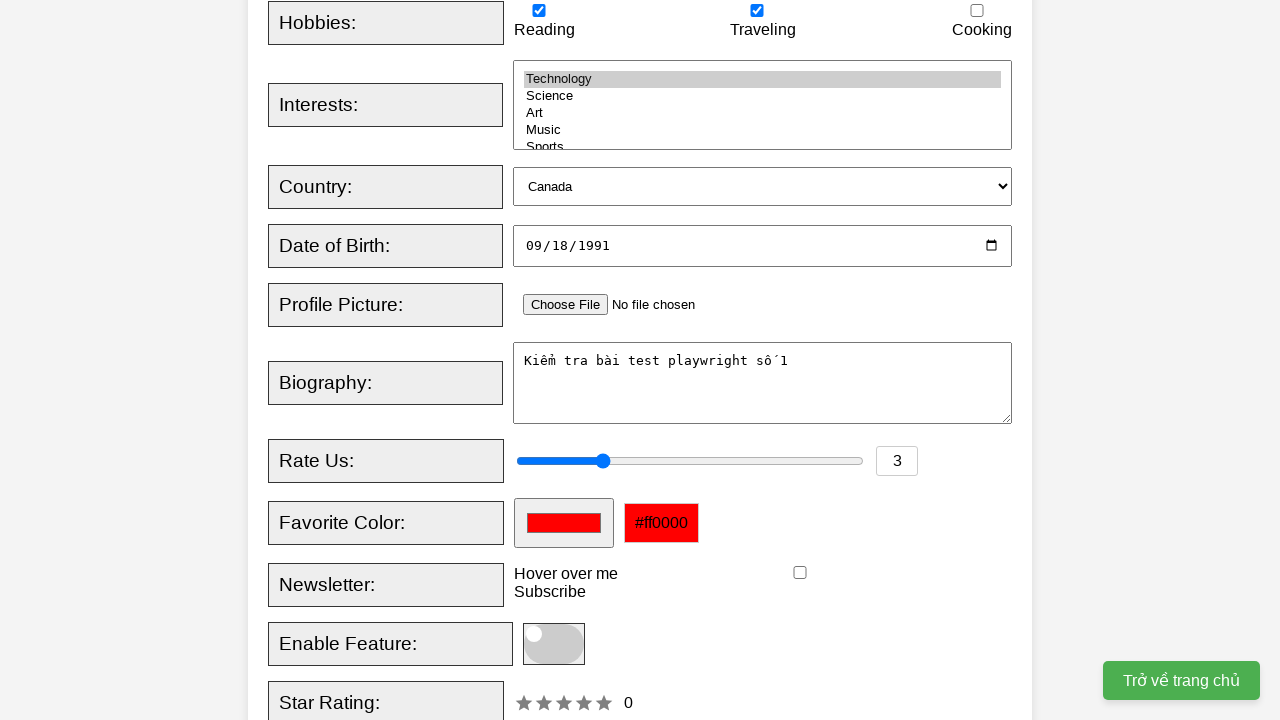

Set favorite color to #fff000 on xpath=//input[@id="favcolor"]
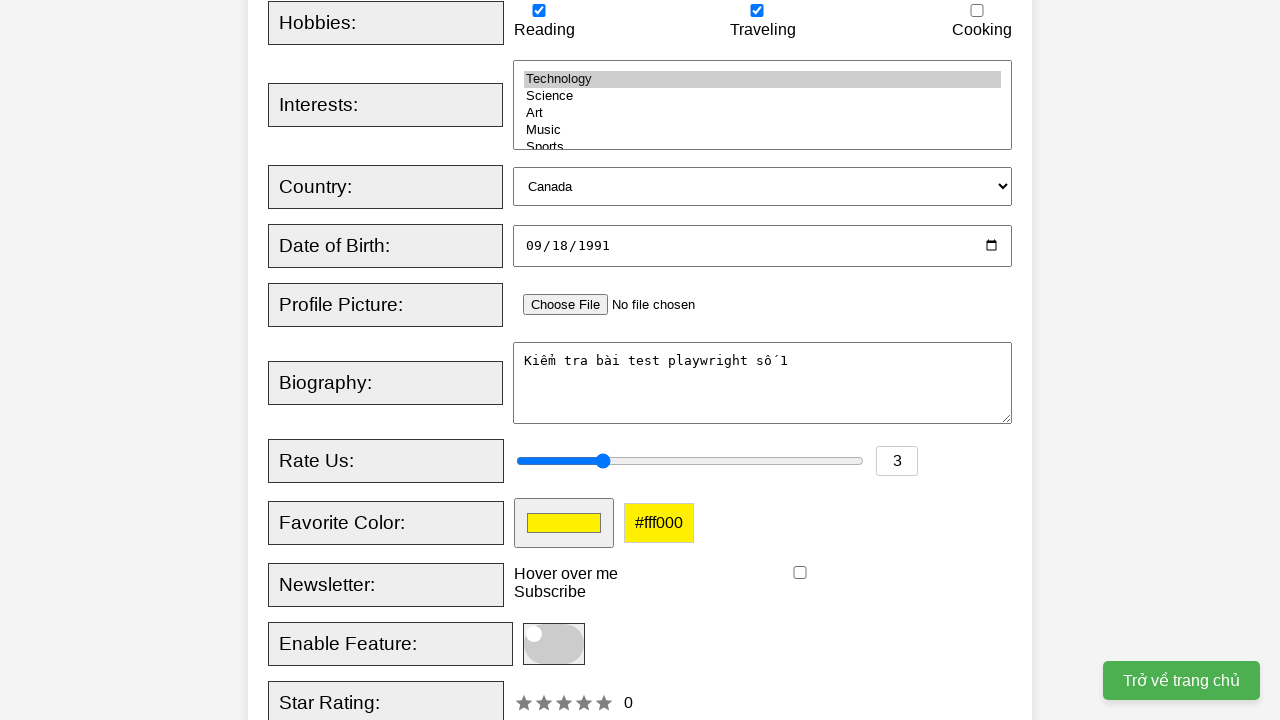

Clicked newsletter checkbox at (800, 573) on xpath=//input[@id="newsletter"]
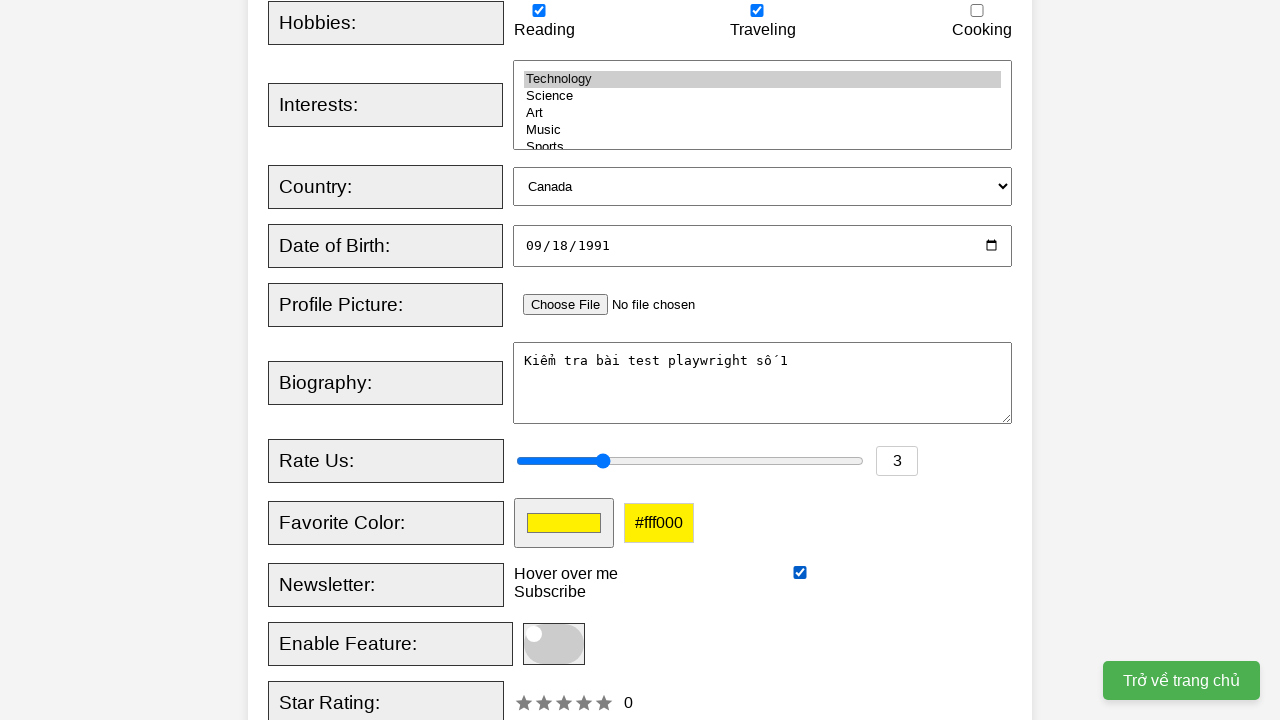

Clicked toggle switch at (554, 644) on xpath=//span[@class="slider round"]
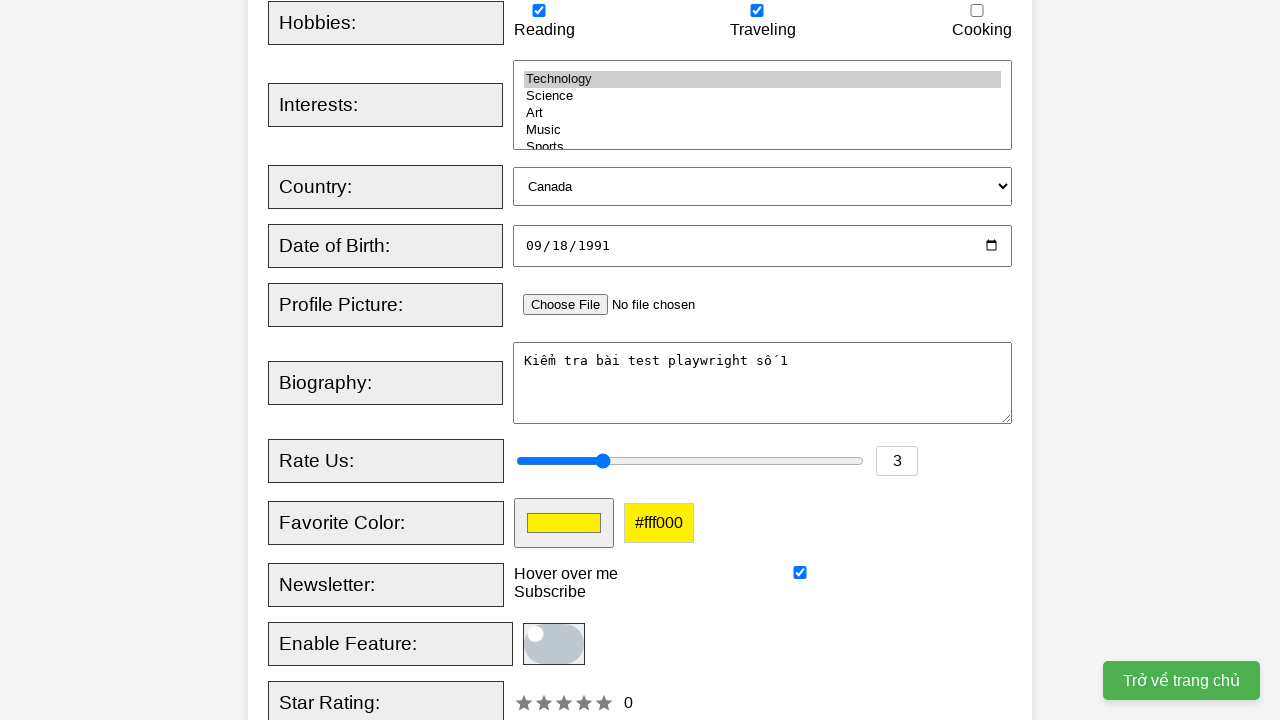

Clicked submit button to submit the registration form at (528, 360) on xpath=//button[@type="submit"]
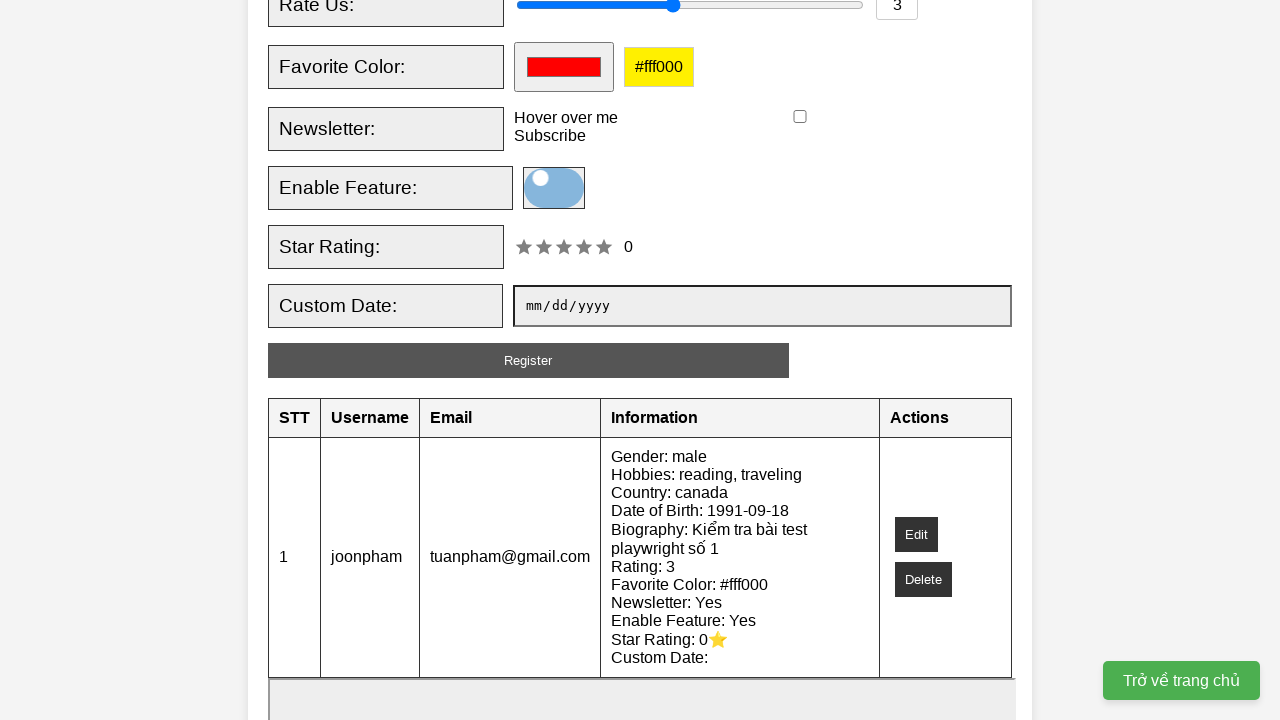

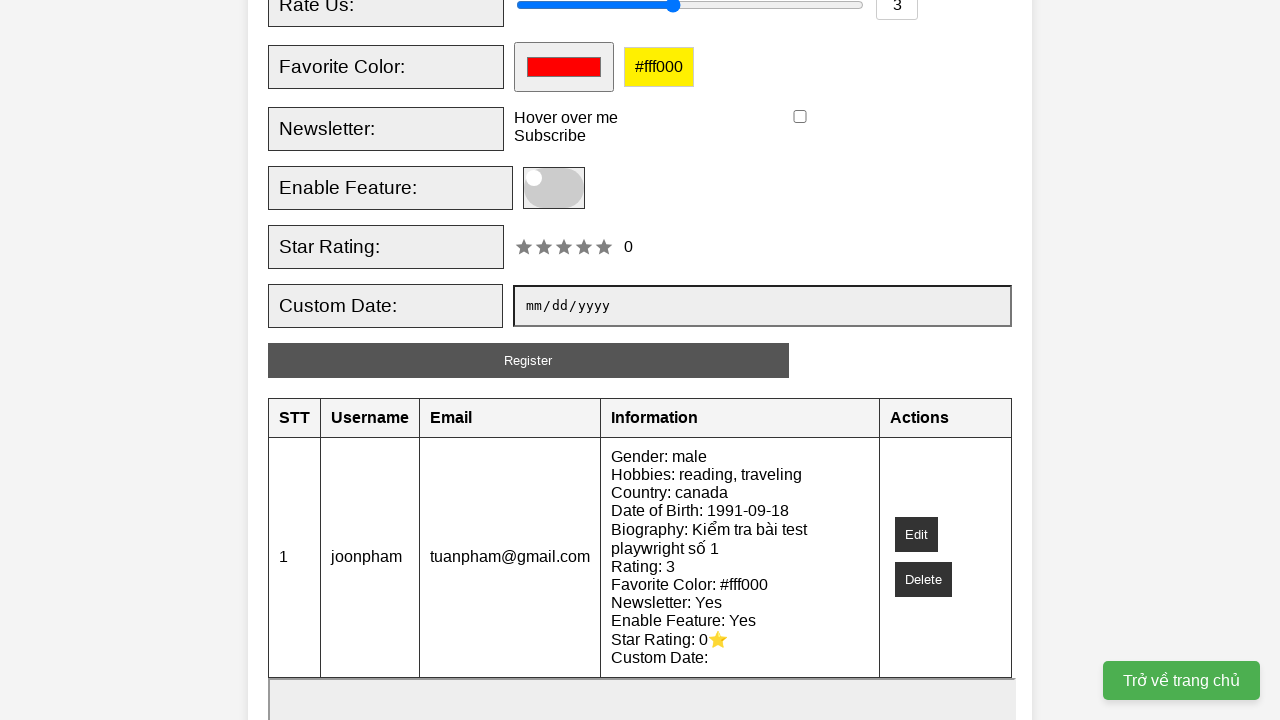